Tests single-select dropdown by selecting different options using various methods

Starting URL: http://antoniotrindade.com.br/treinoautomacao/elementsweb.html

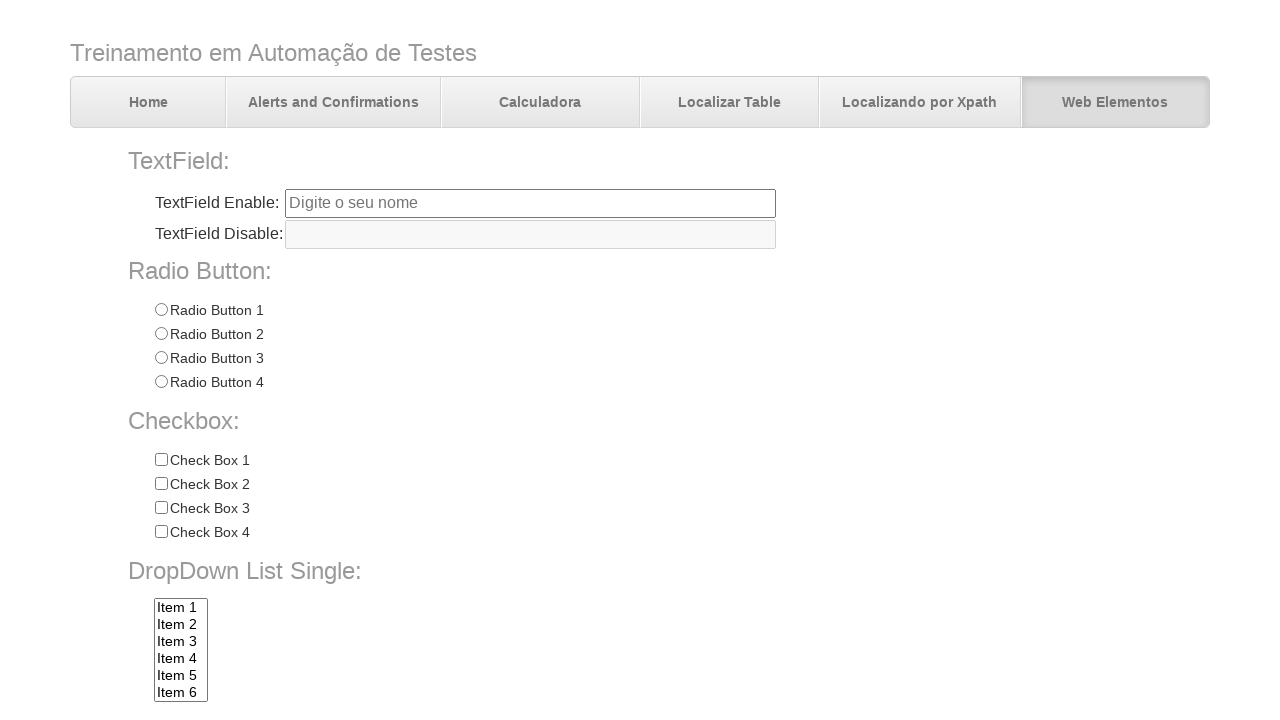

Selected dropdown option by index 1 (second item) on select[name='dropdownlist']
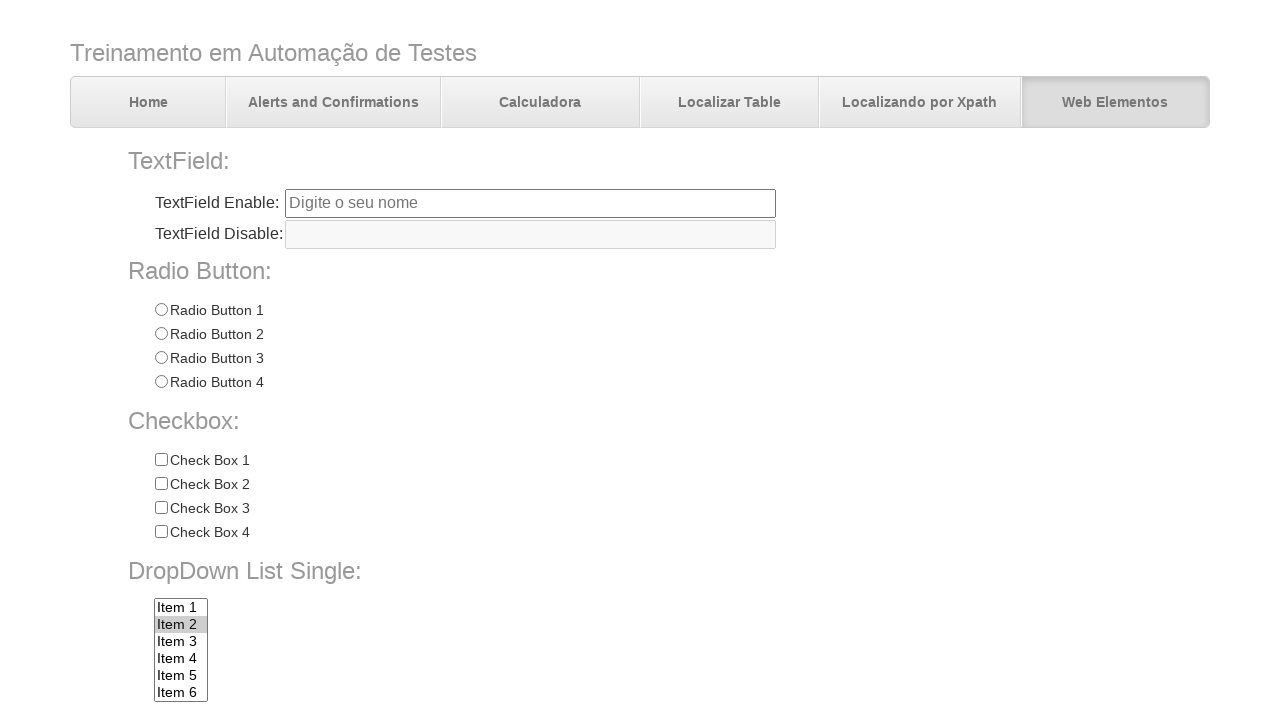

Selected dropdown option by value 'item5' on select[name='dropdownlist']
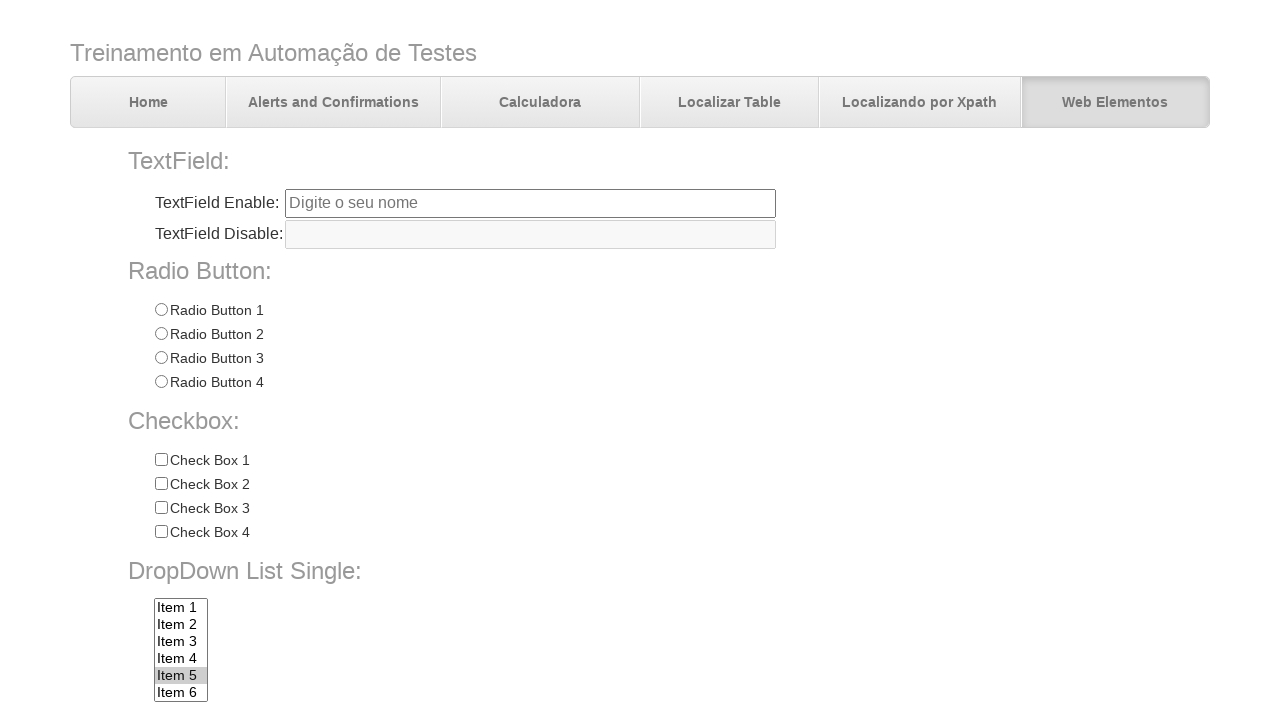

Selected dropdown option by visible text 'Item 7' on select[name='dropdownlist']
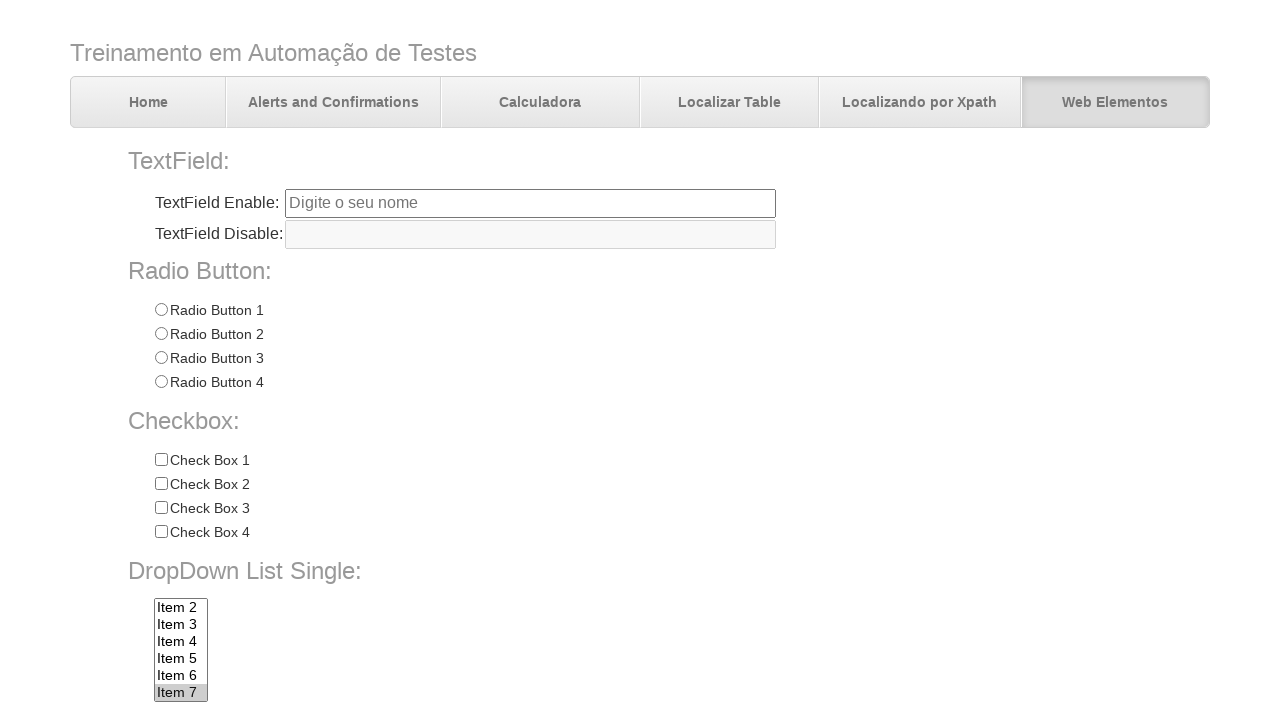

Retrieved the value of the selected dropdown option
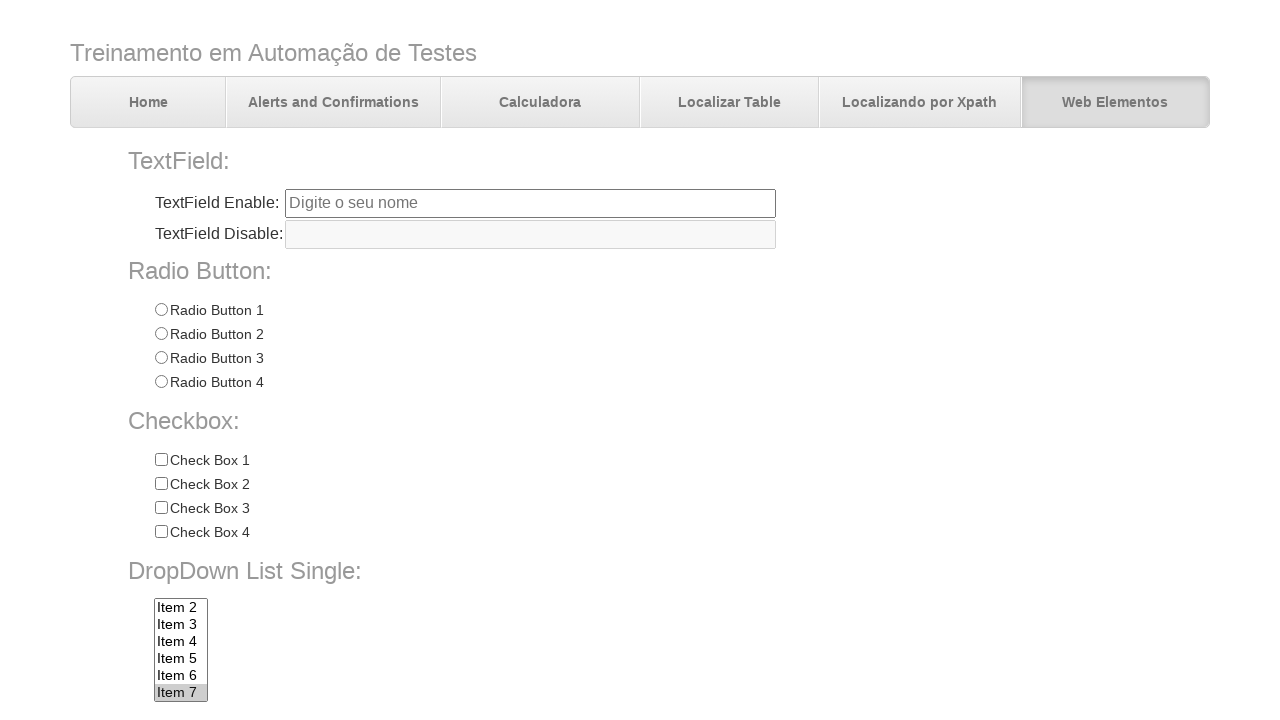

Verified that the selected option text content is 'Item 7'
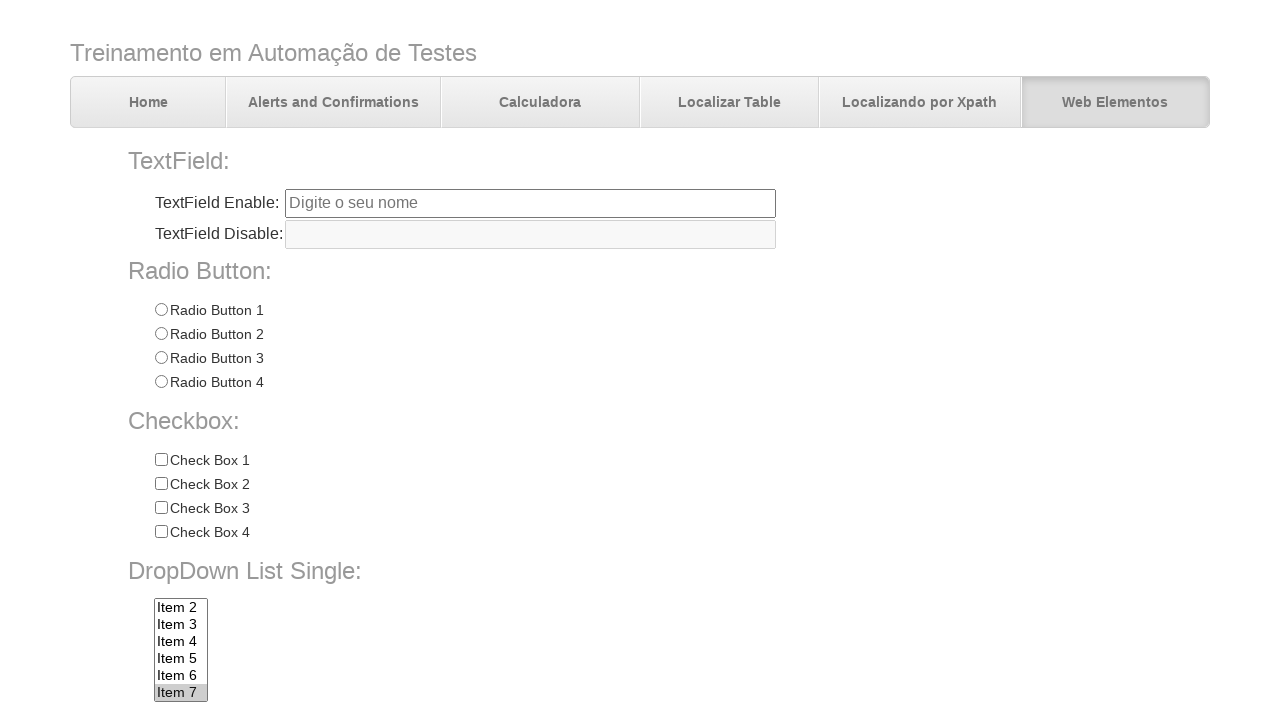

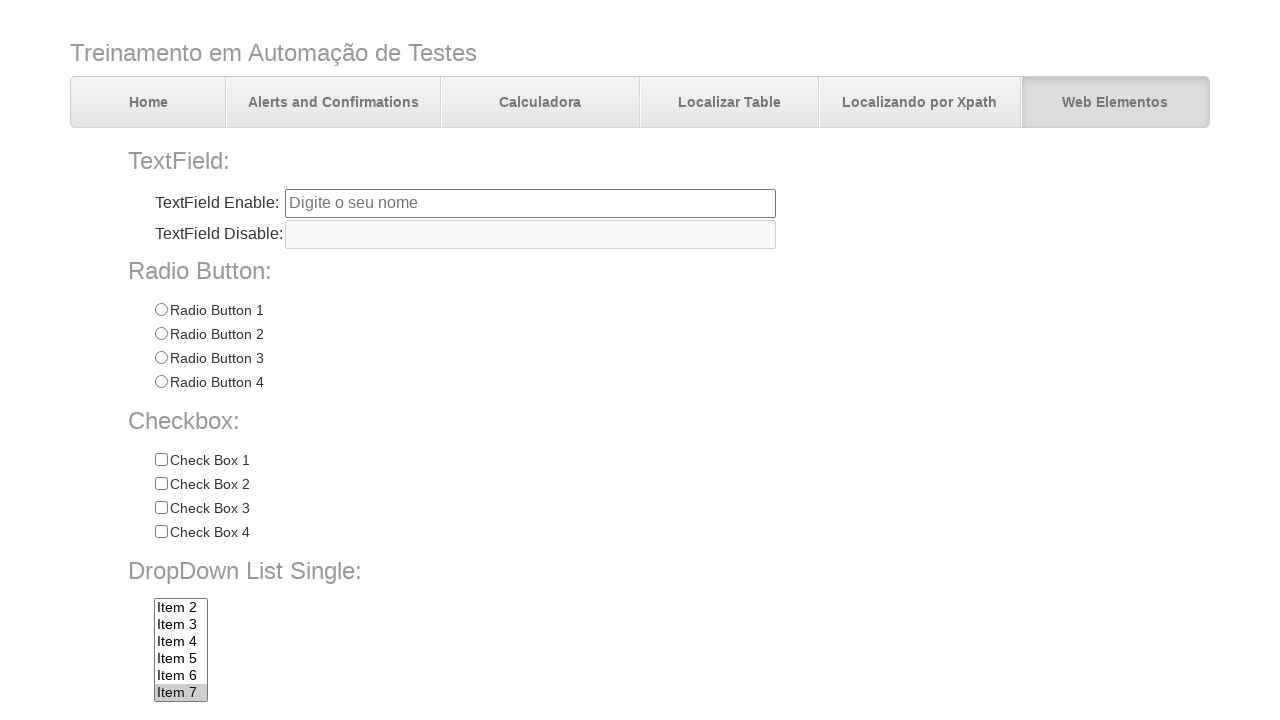